Tests navigation menu dropdown functionality by hovering over multiple menu items (News, Courses, Apply) and verifying that their dropdown menus become visible

Starting URL: https://itbootcamp.rs/

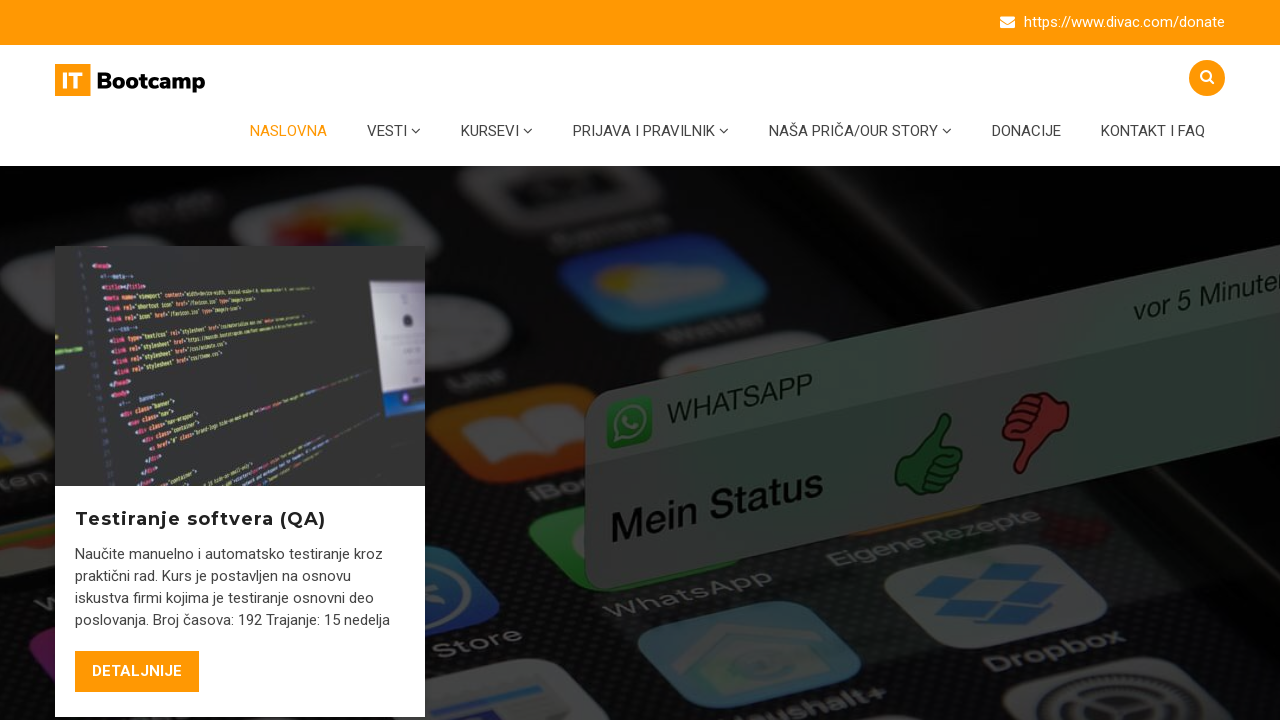

Hovered over News menu item at (394, 131) on #menu-item-6408
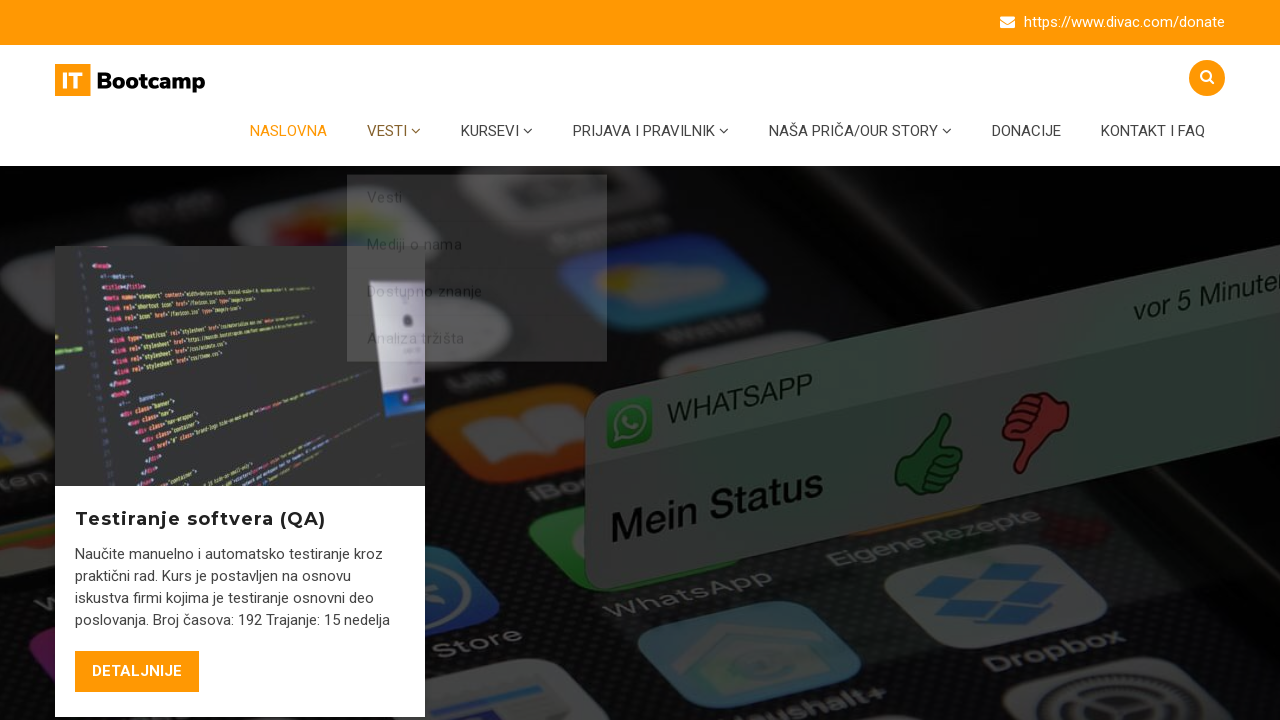

News dropdown menu became visible
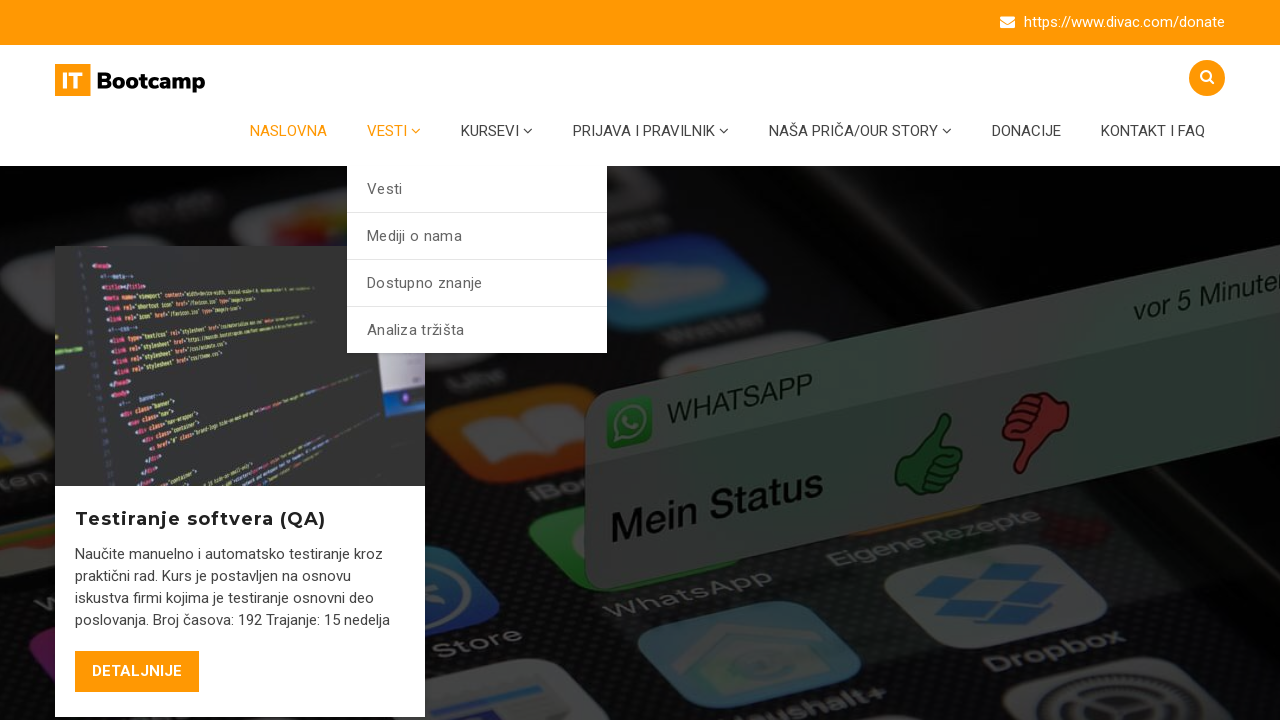

Hovered over Courses menu item at (497, 131) on #menu-item-5362
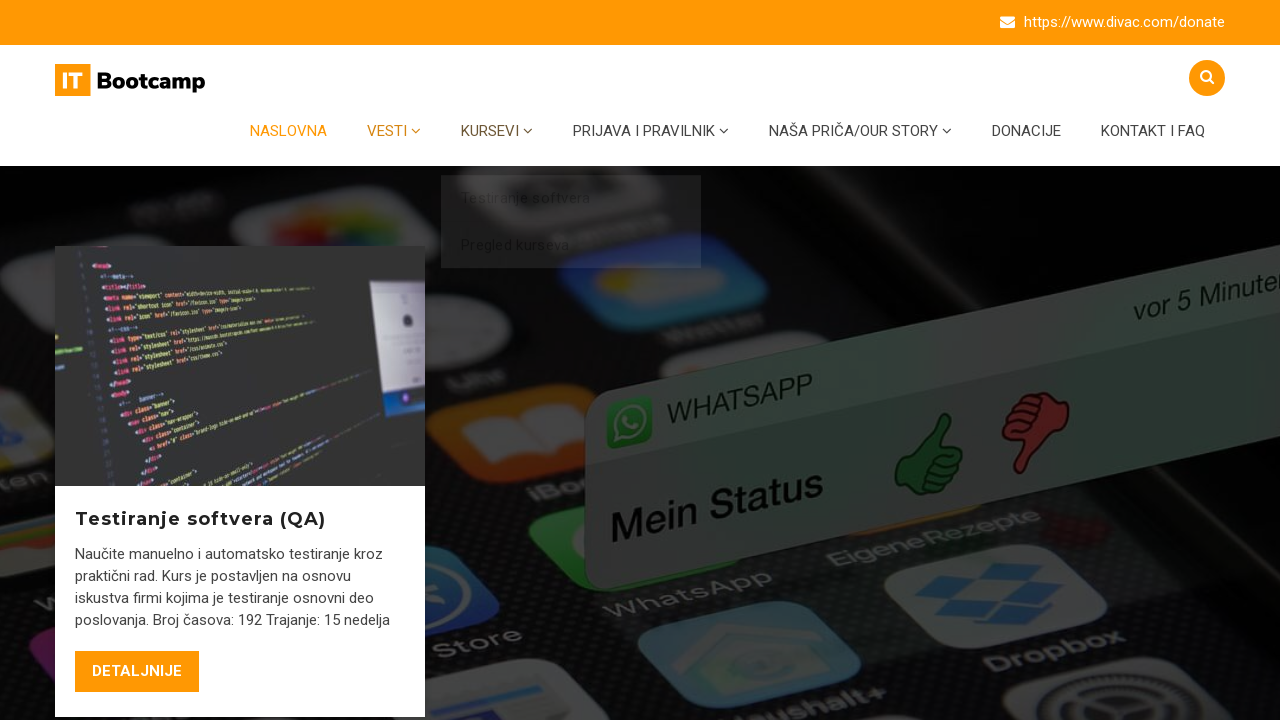

Courses dropdown menu became visible
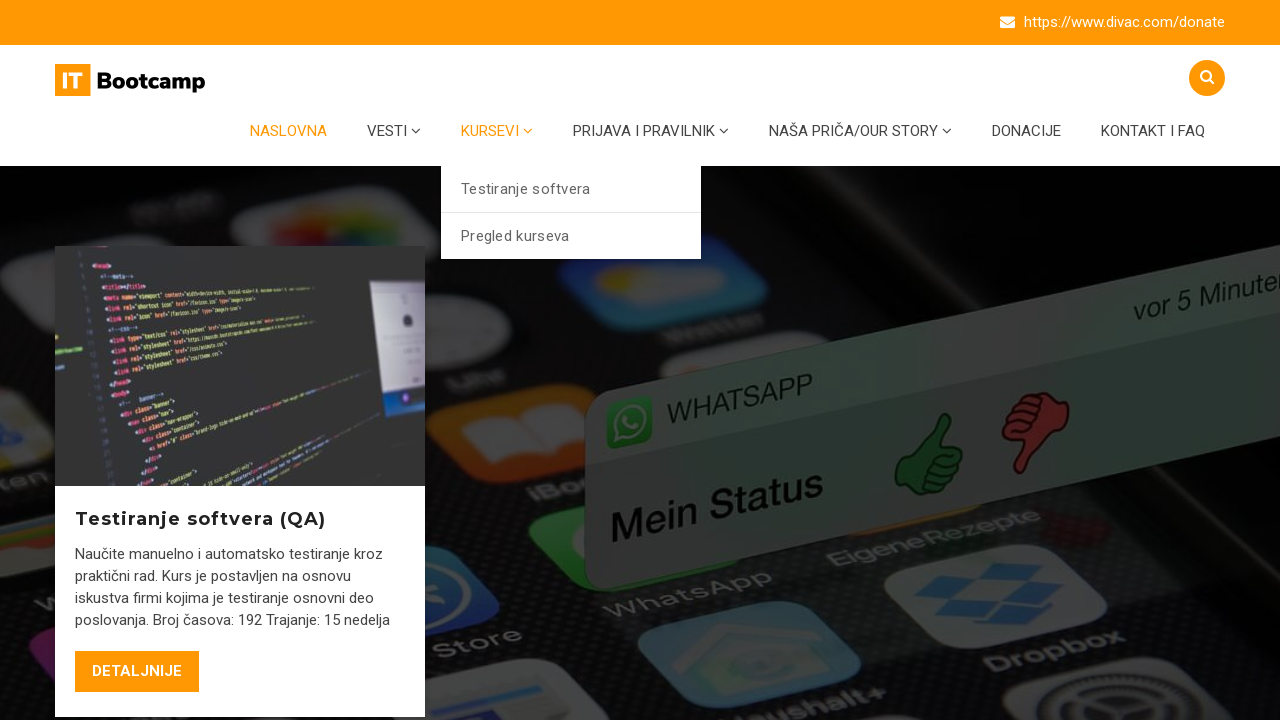

Hovered over Apply menu item at (651, 131) on #menu-item-5453
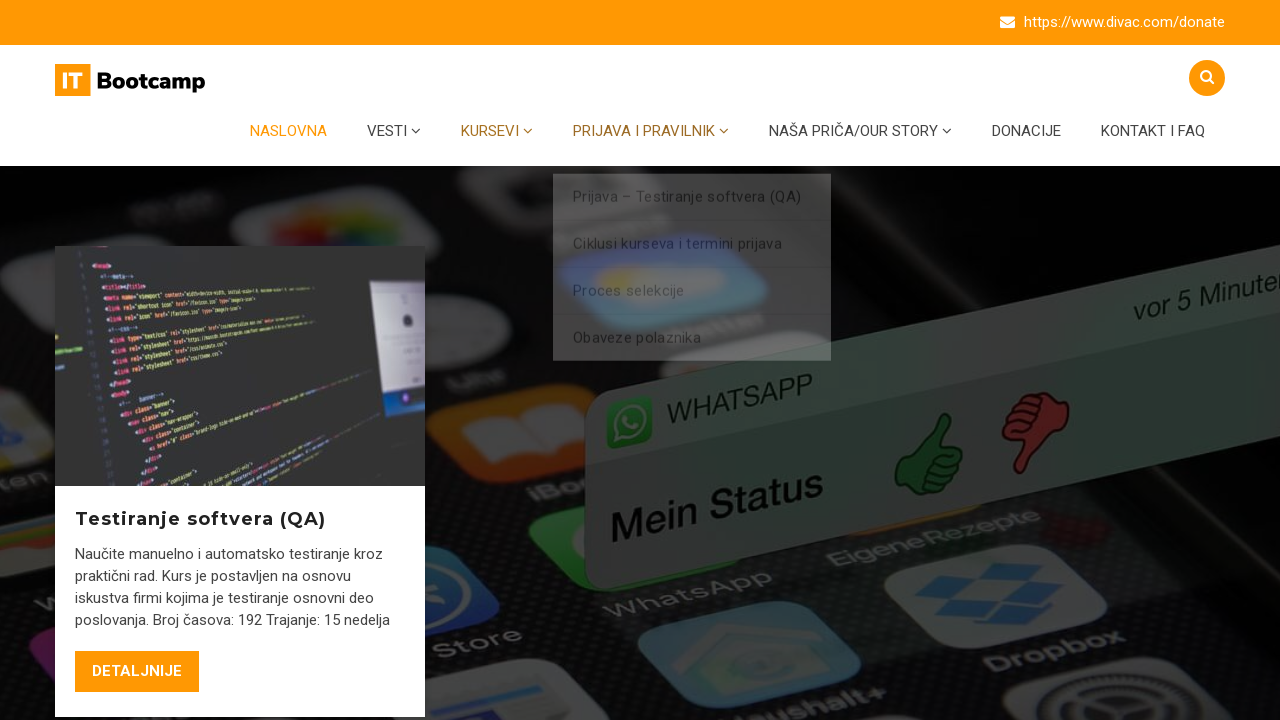

Apply dropdown menu became visible
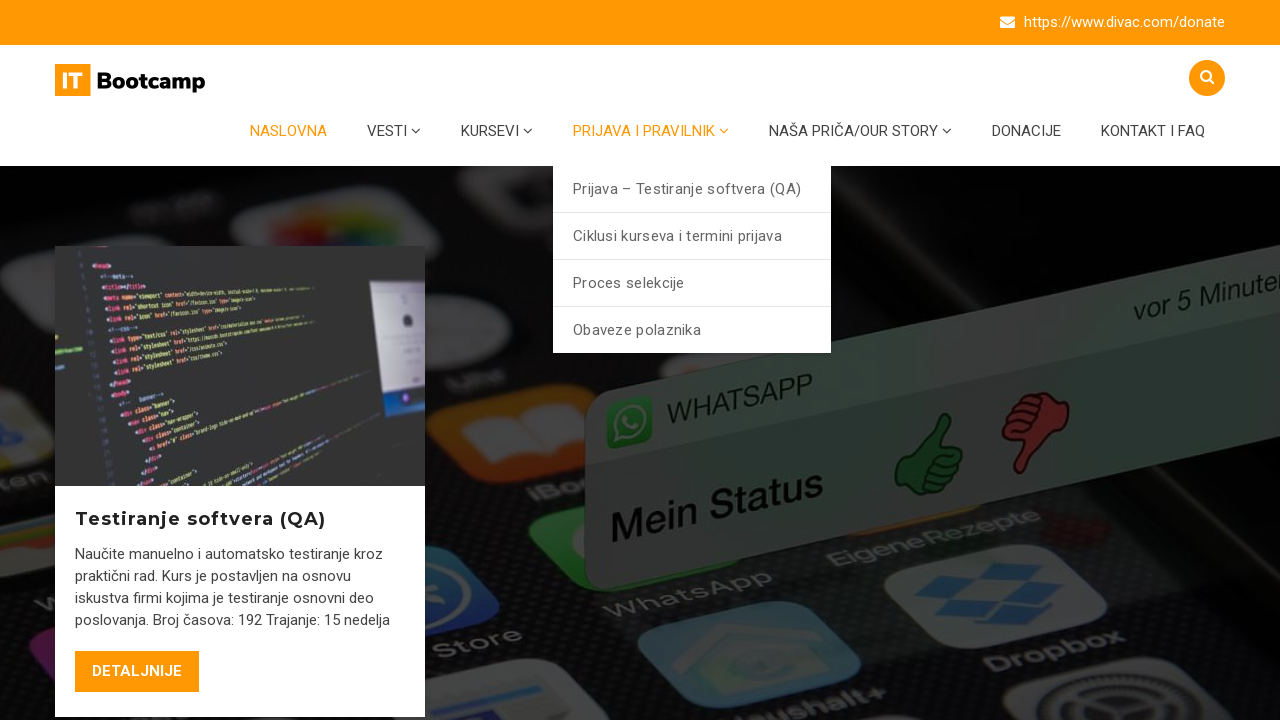

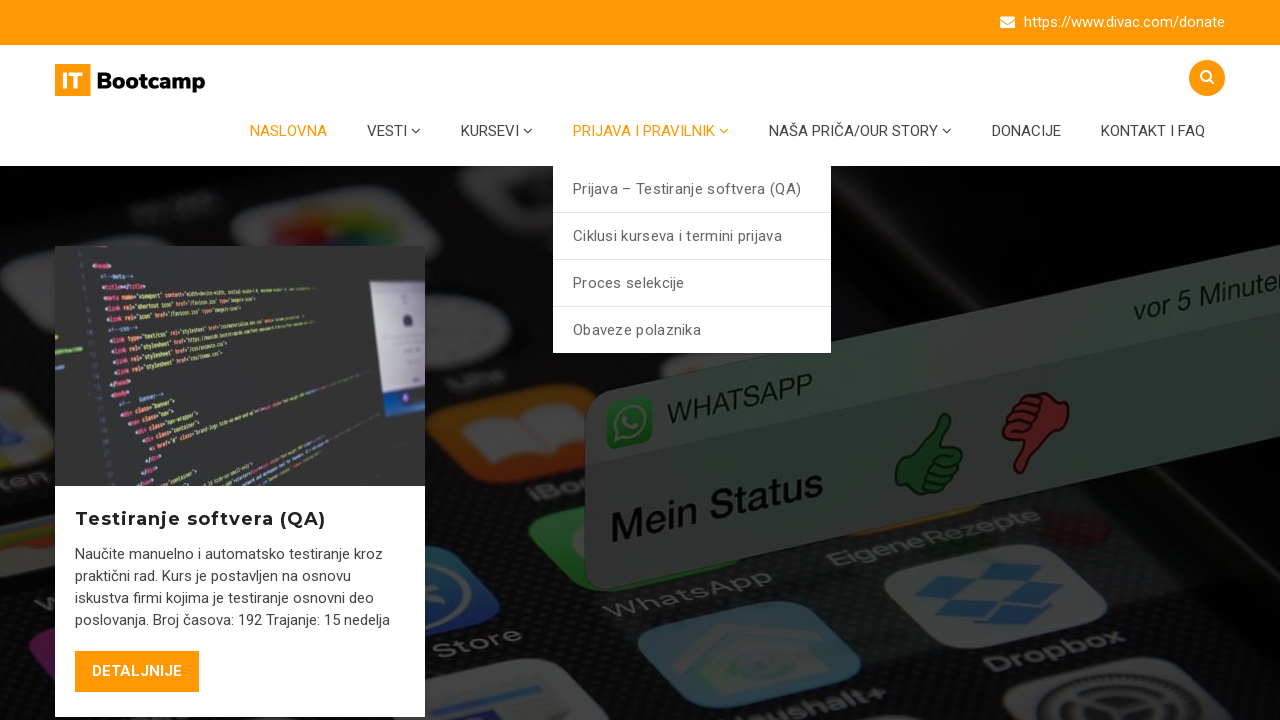